Tests right-click context menu functionality by performing a right-click action and selecting the 'Copy' option from the context menu

Starting URL: https://swisnl.github.io/jQuery-contextMenu/demo.html

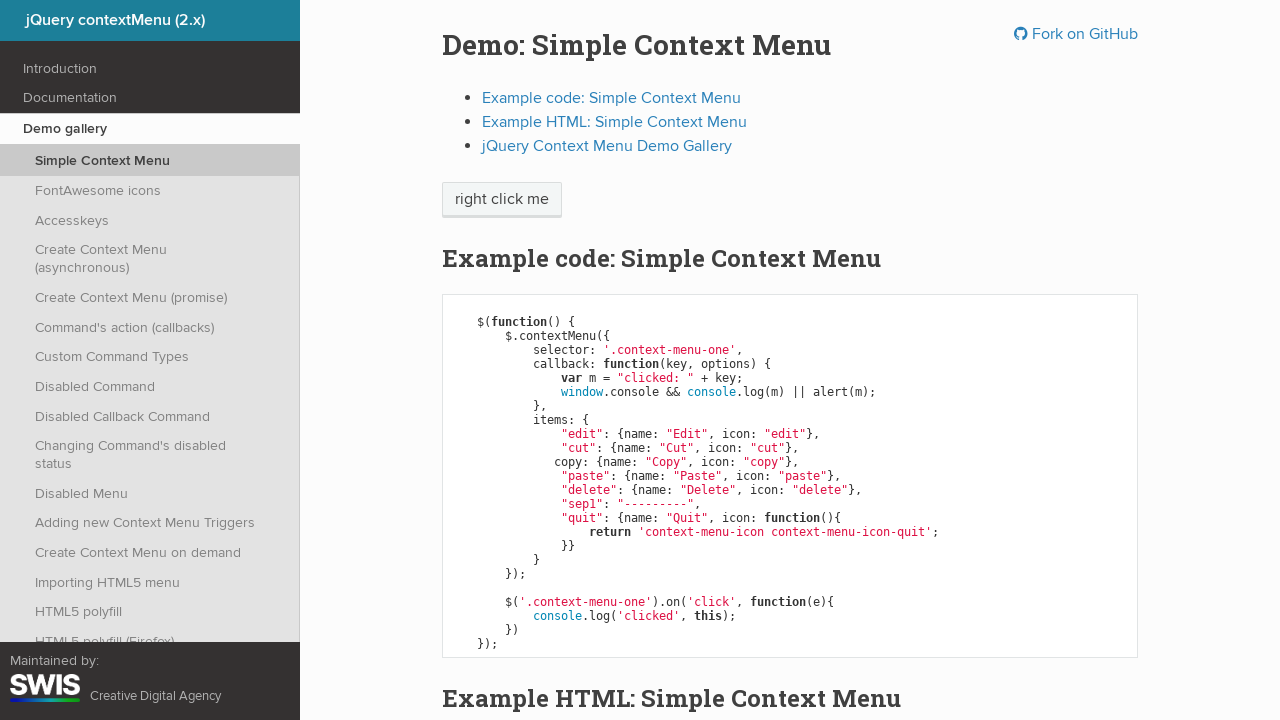

Located right-click element with text 'right click me'
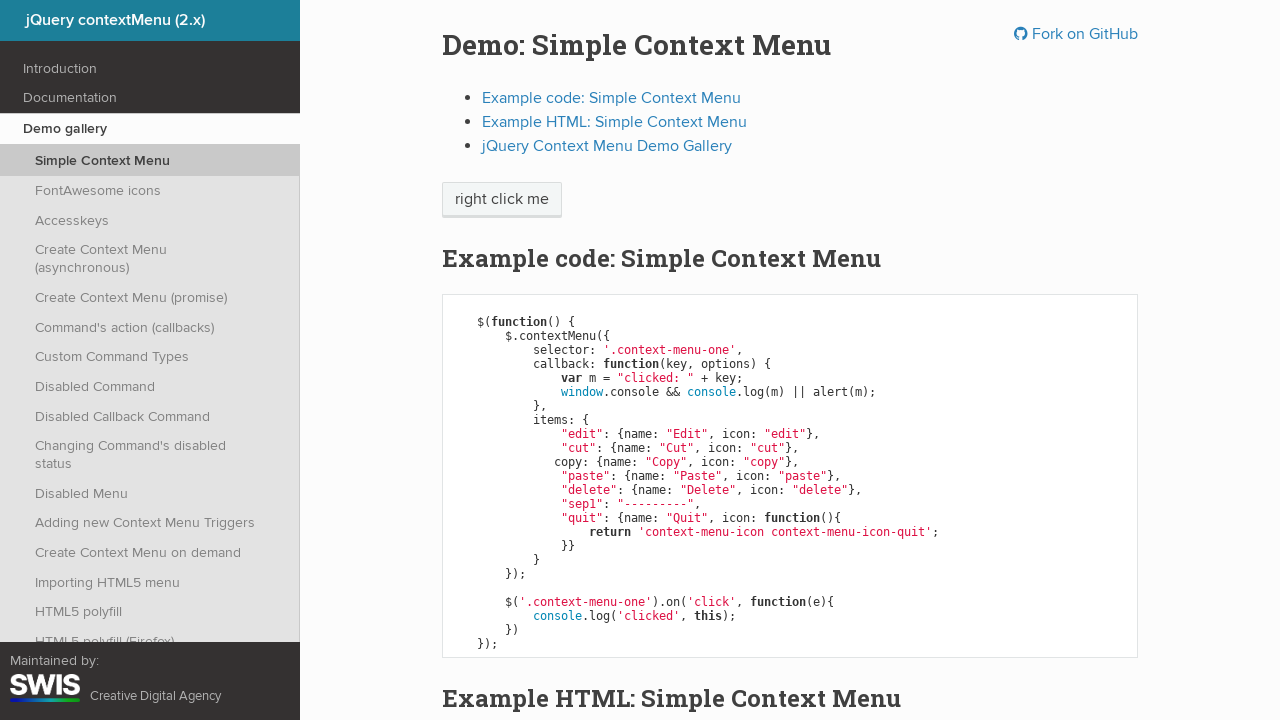

Performed right-click on the element at (502, 200) on xpath=//span[text()='right click me']
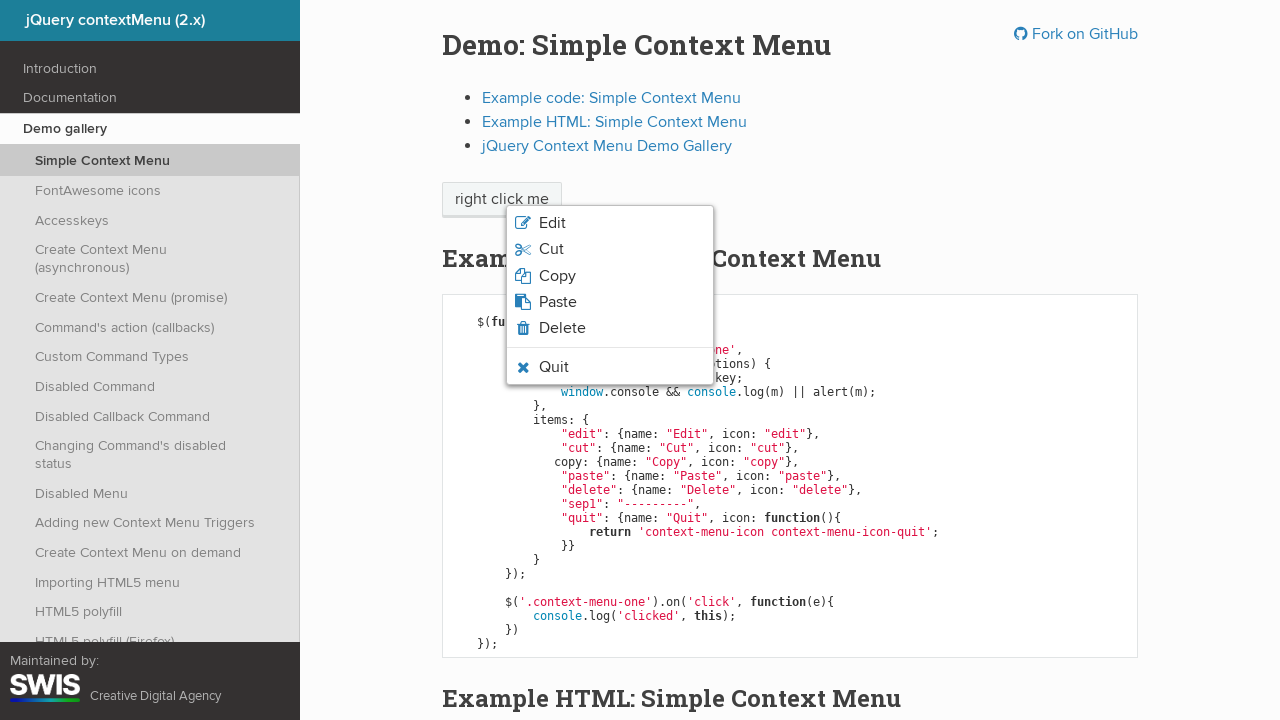

Context menu appeared
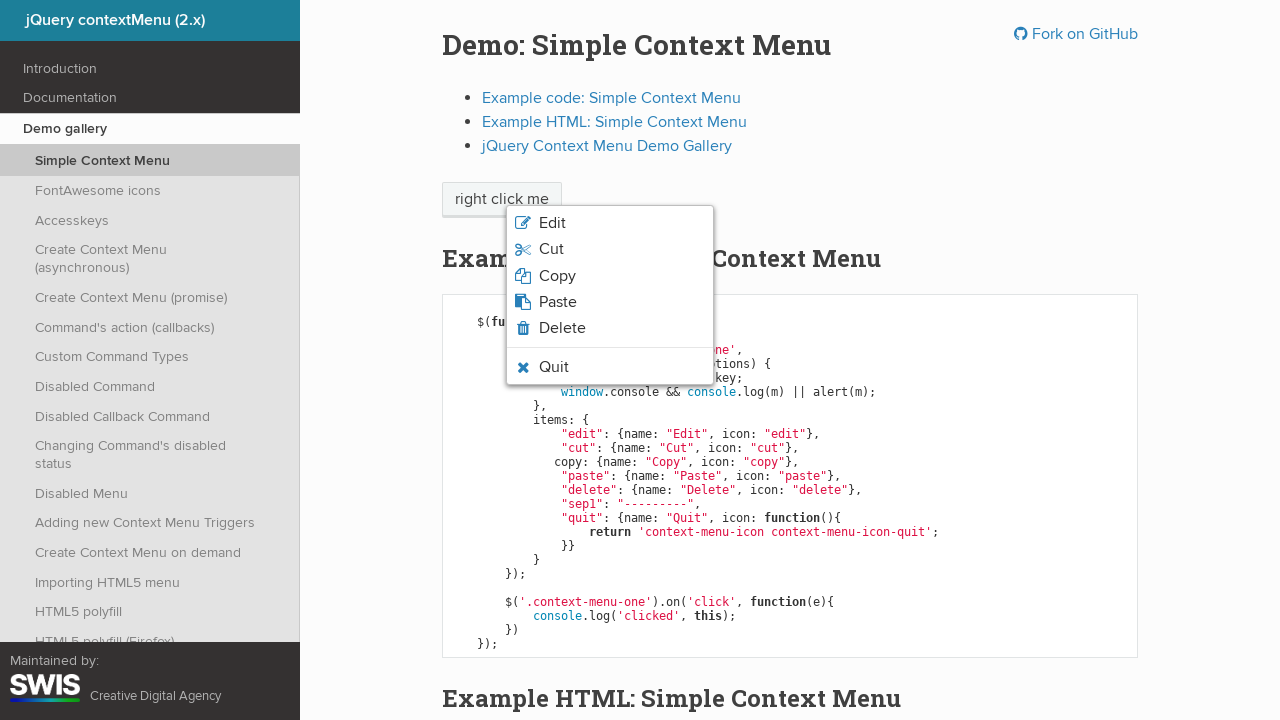

Located context menu items
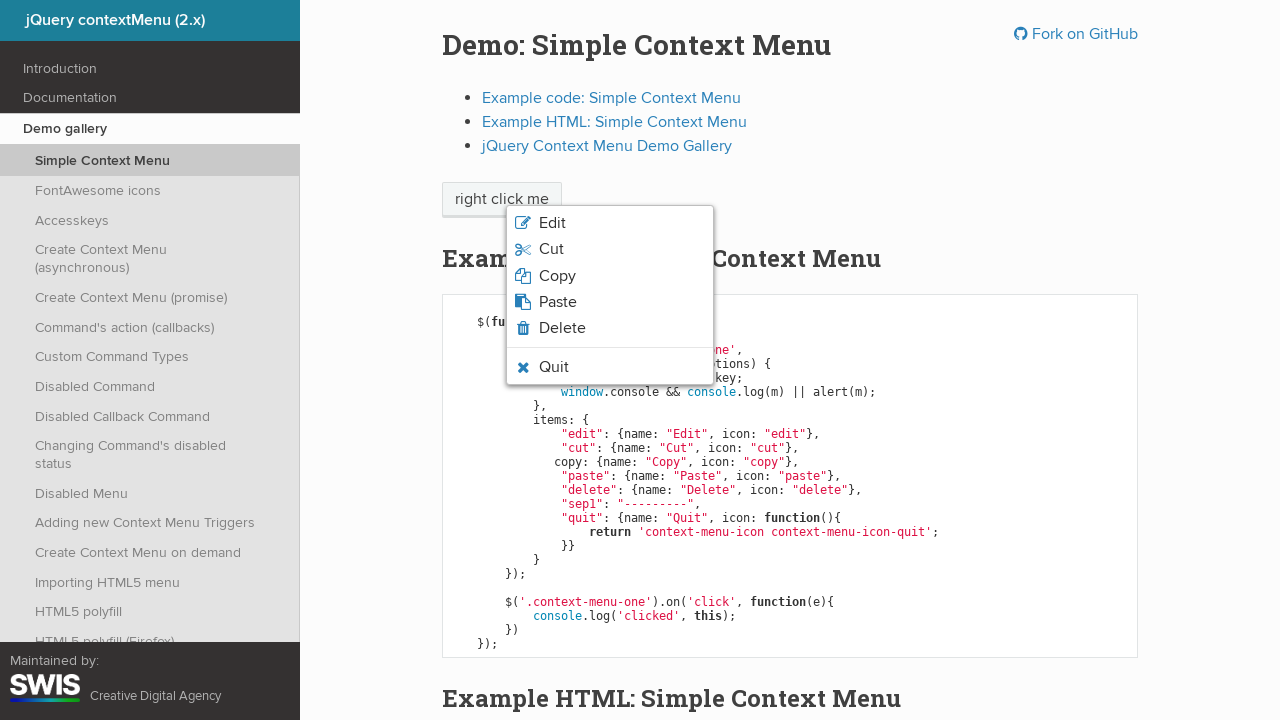

Clicked 'Copy' option from context menu at (610, 276) on xpath=//li[contains(@class,'context-menu-item context-menu-icon')] >> nth=2
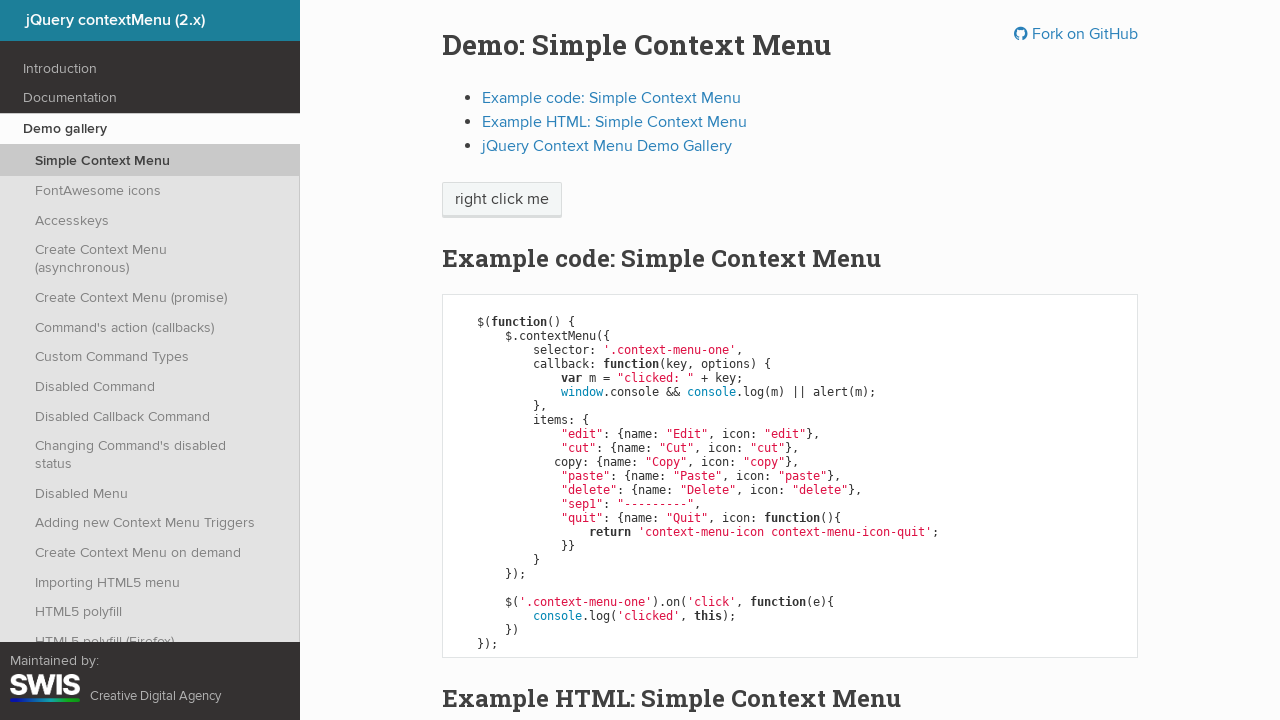

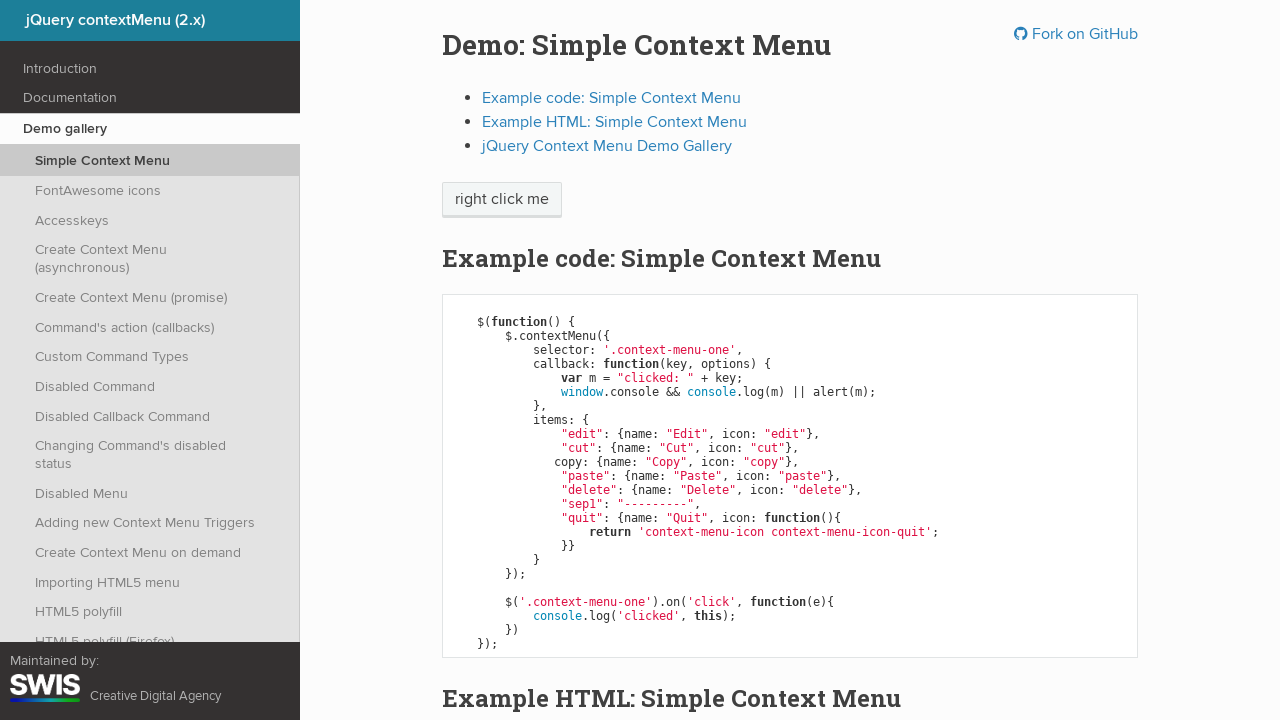